Navigates to a sample webpage and extracts information from a table including row counts and specific row content

Starting URL: https://www.softwaretestingmaterial.com/sample-webpage-to-automate/

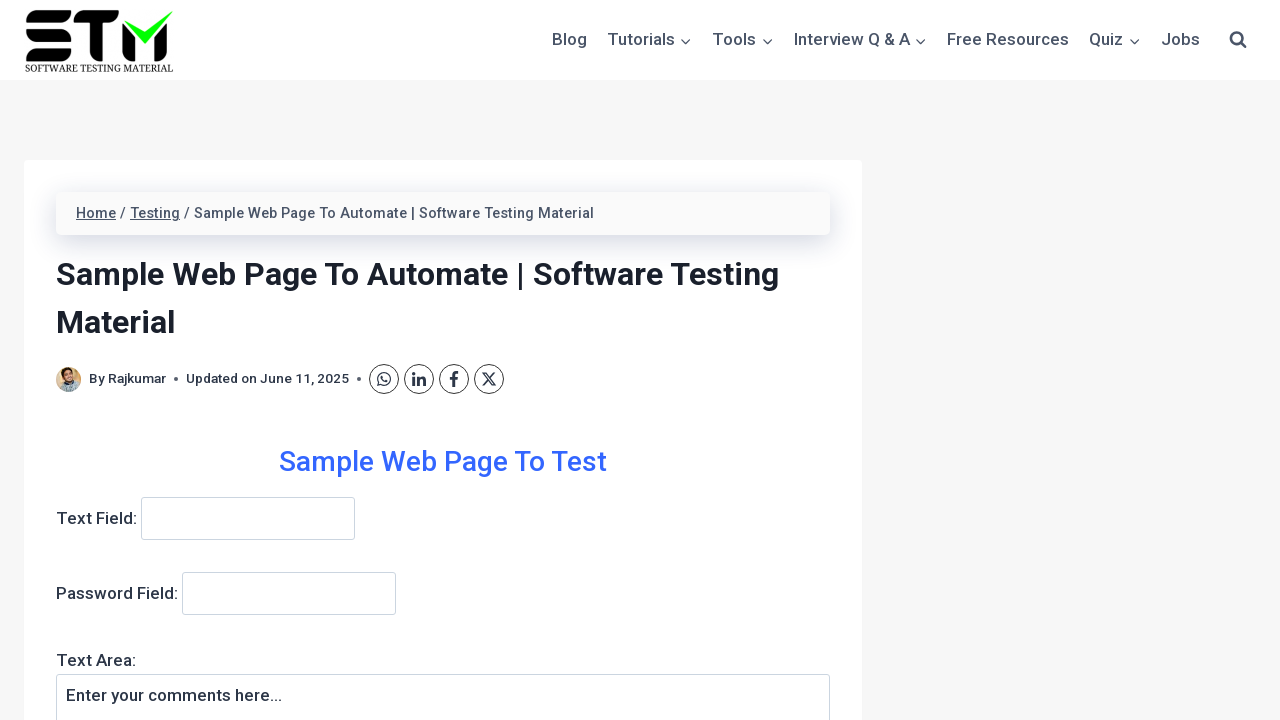

Navigated to sample webpage
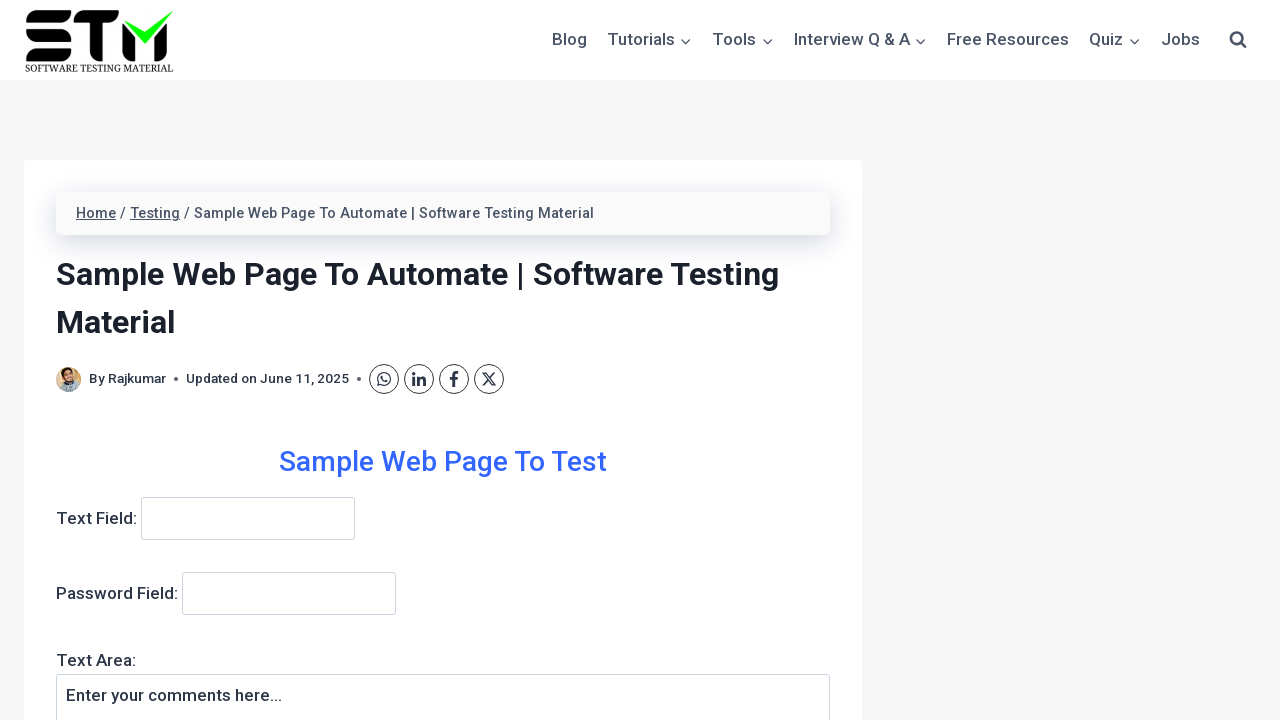

Counted table rows: 4
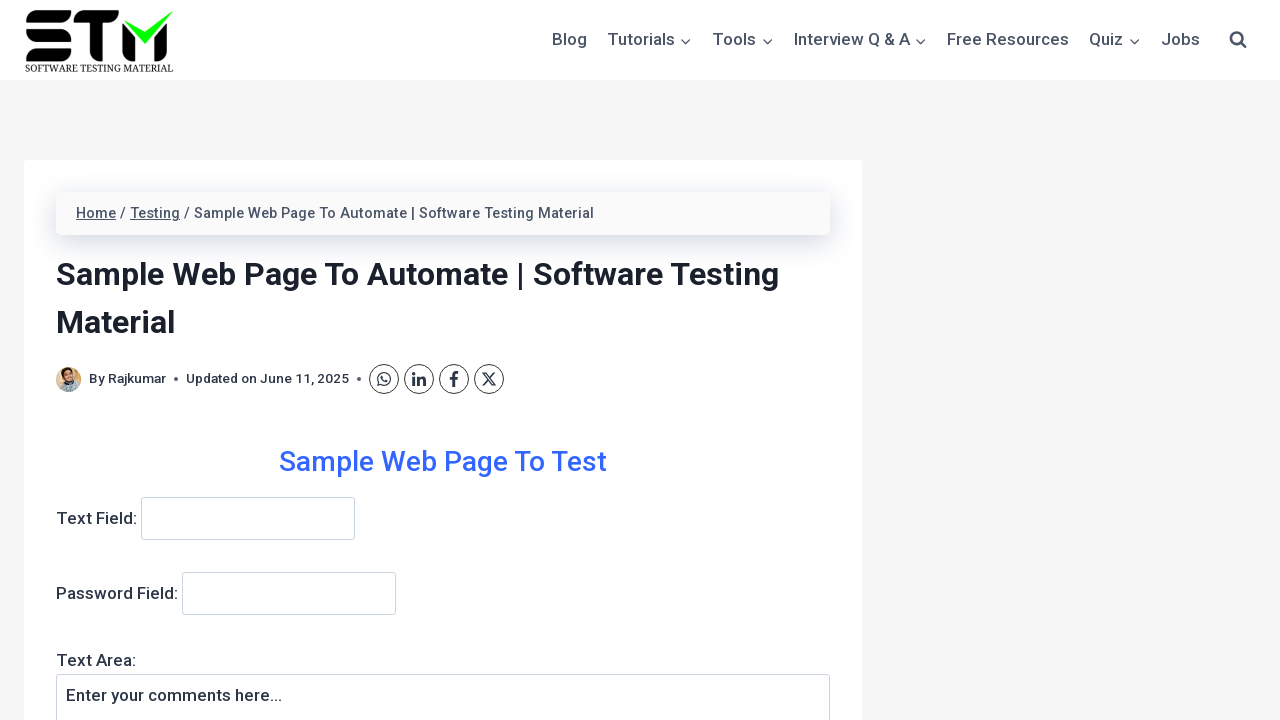

Counted table headers: 4
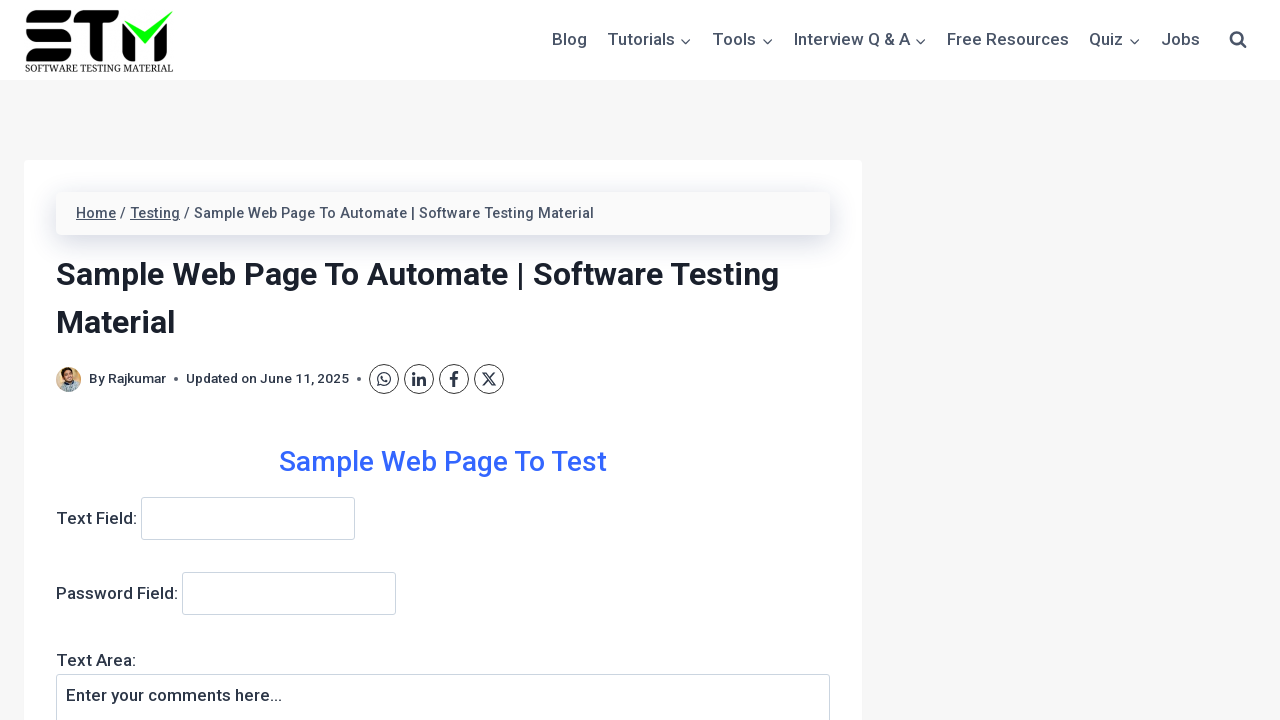

Retrieved all table rows: 4 rows
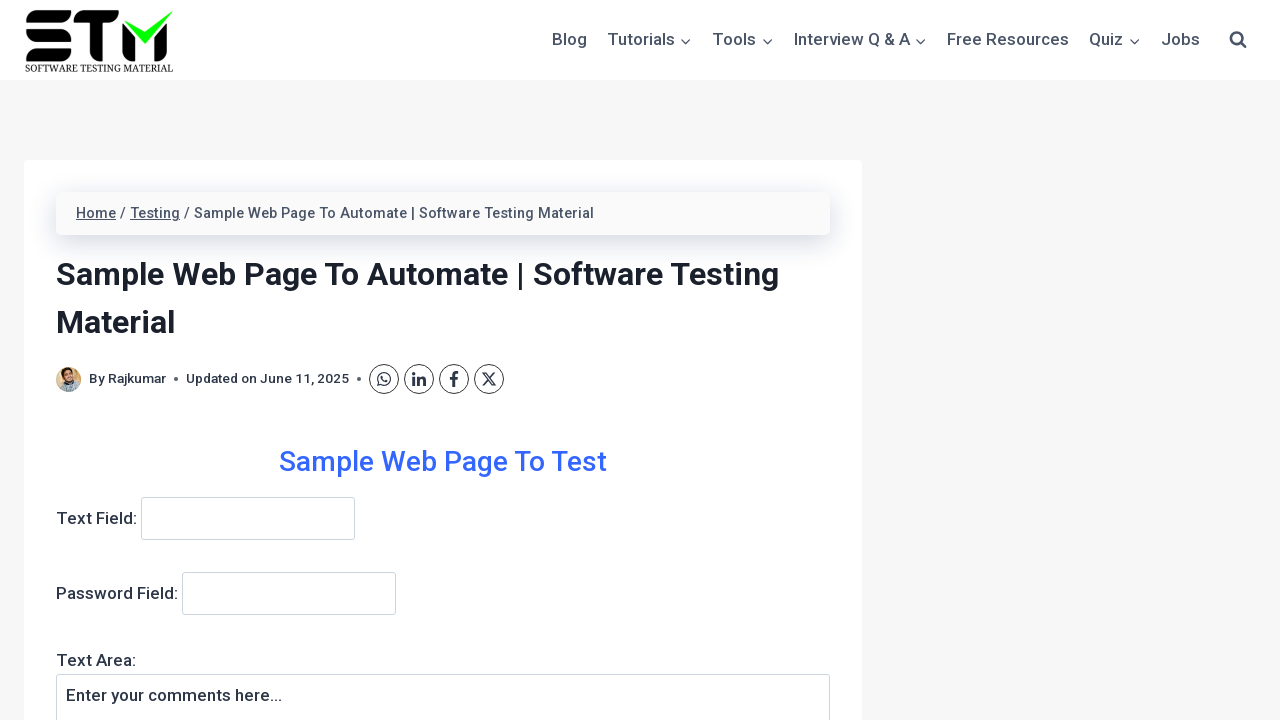

Retrieved all table headers: 4 headers
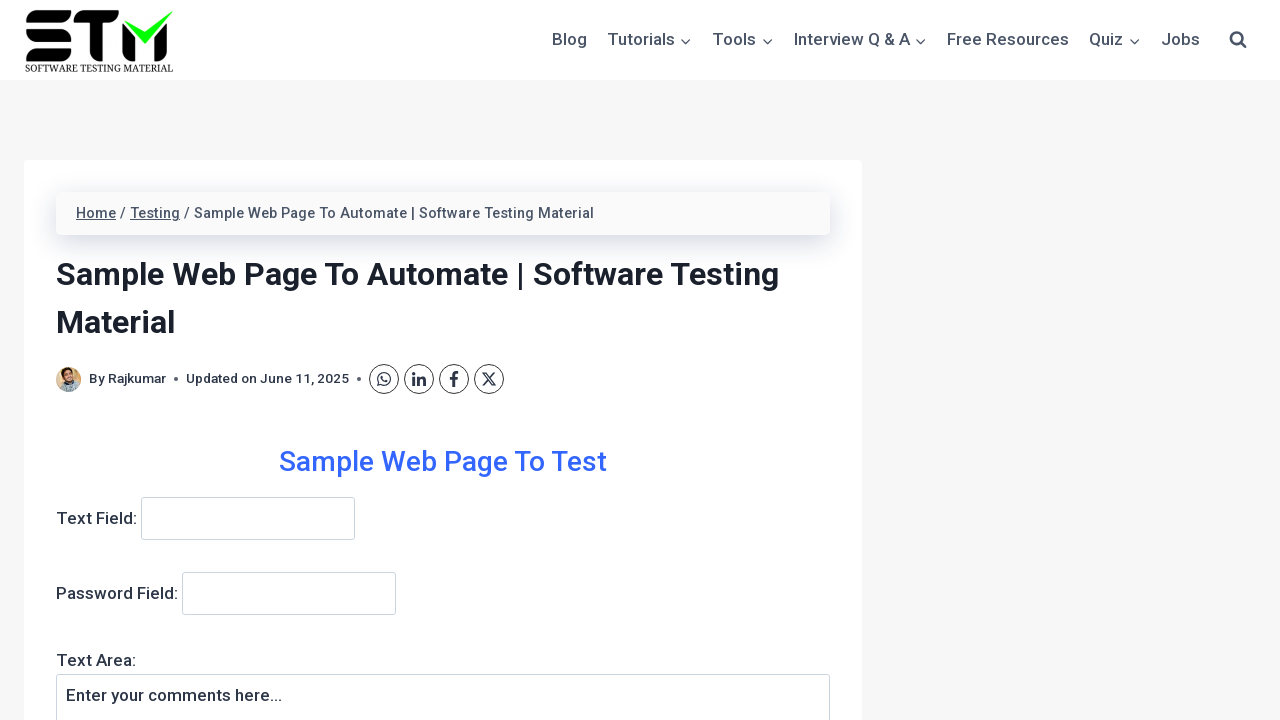

Located second row of table
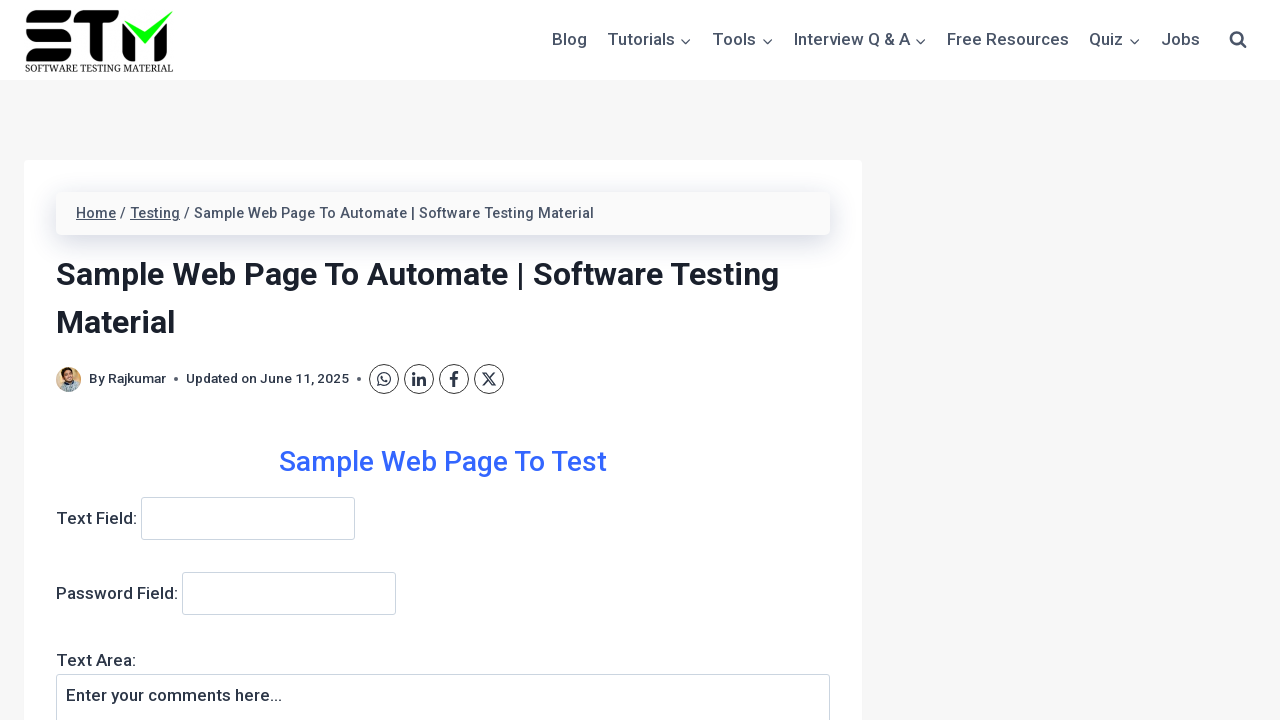

Retrieved content from second row: 

EID001
Employee 1
Project Manager

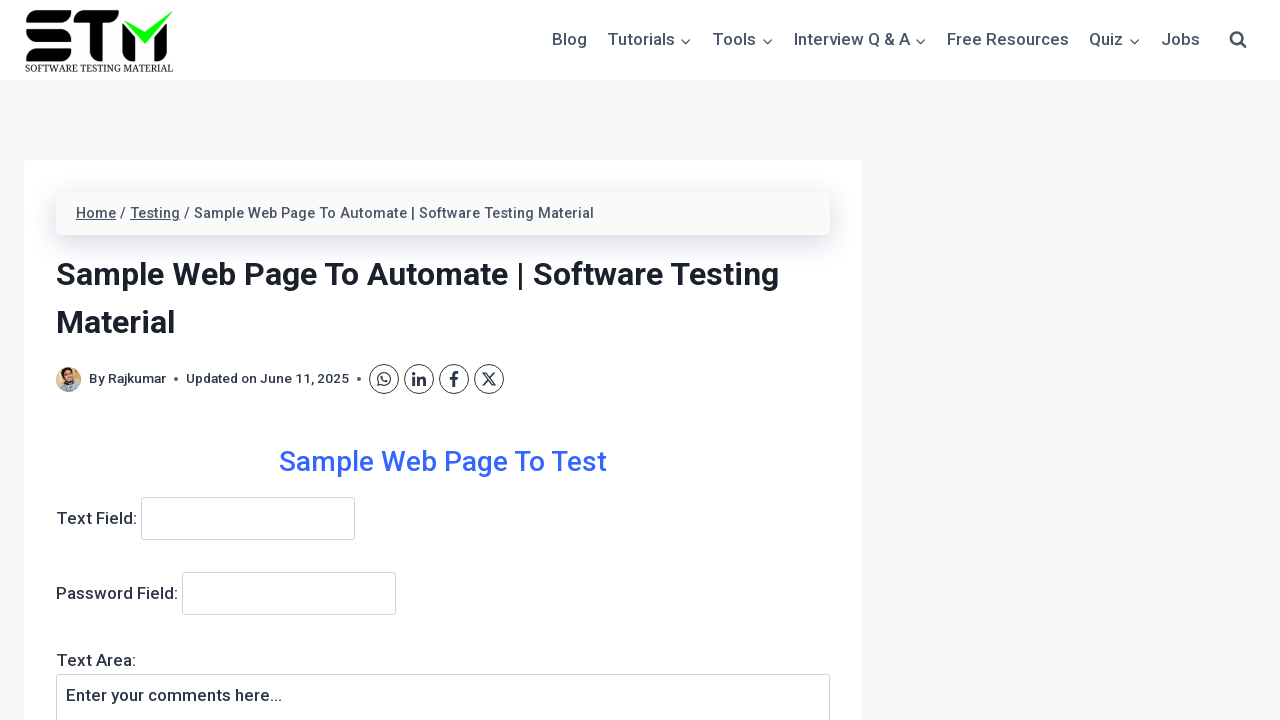

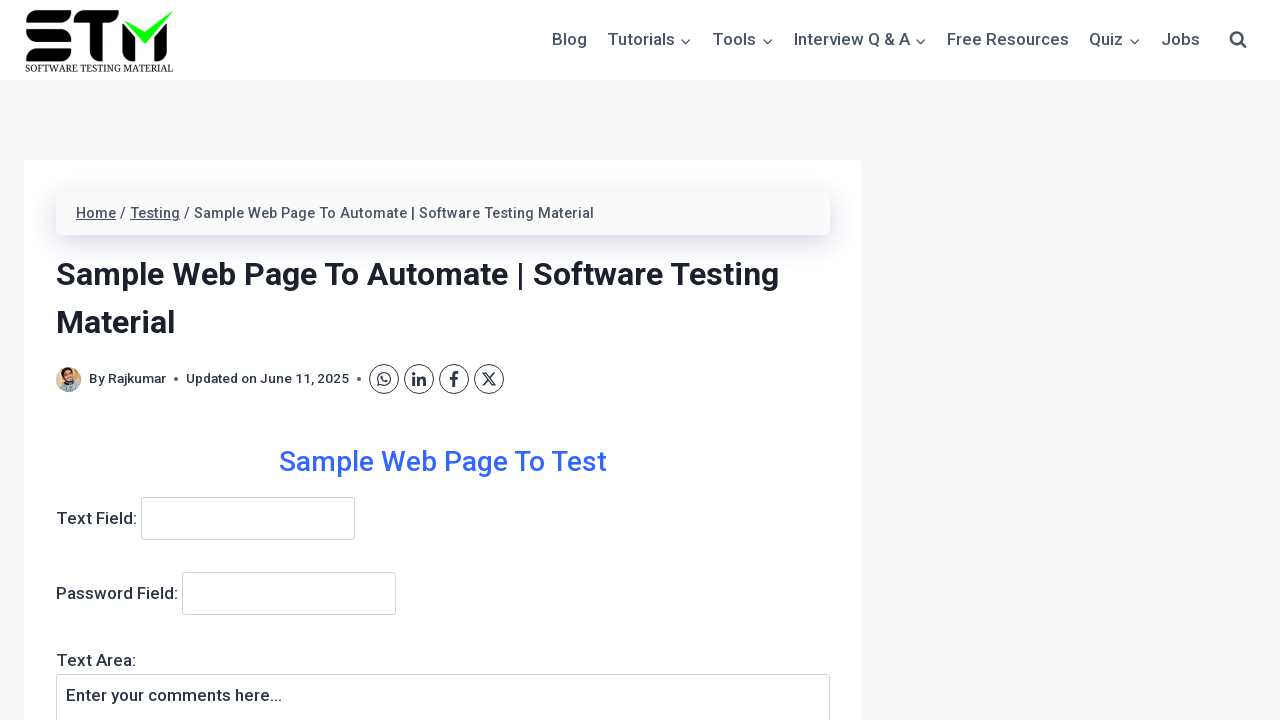